Tests a signup form by filling out personal information fields, selecting an option from dropdown, checking a checkbox, and submitting the form

Starting URL: https://www.dataprovider.com/signup/

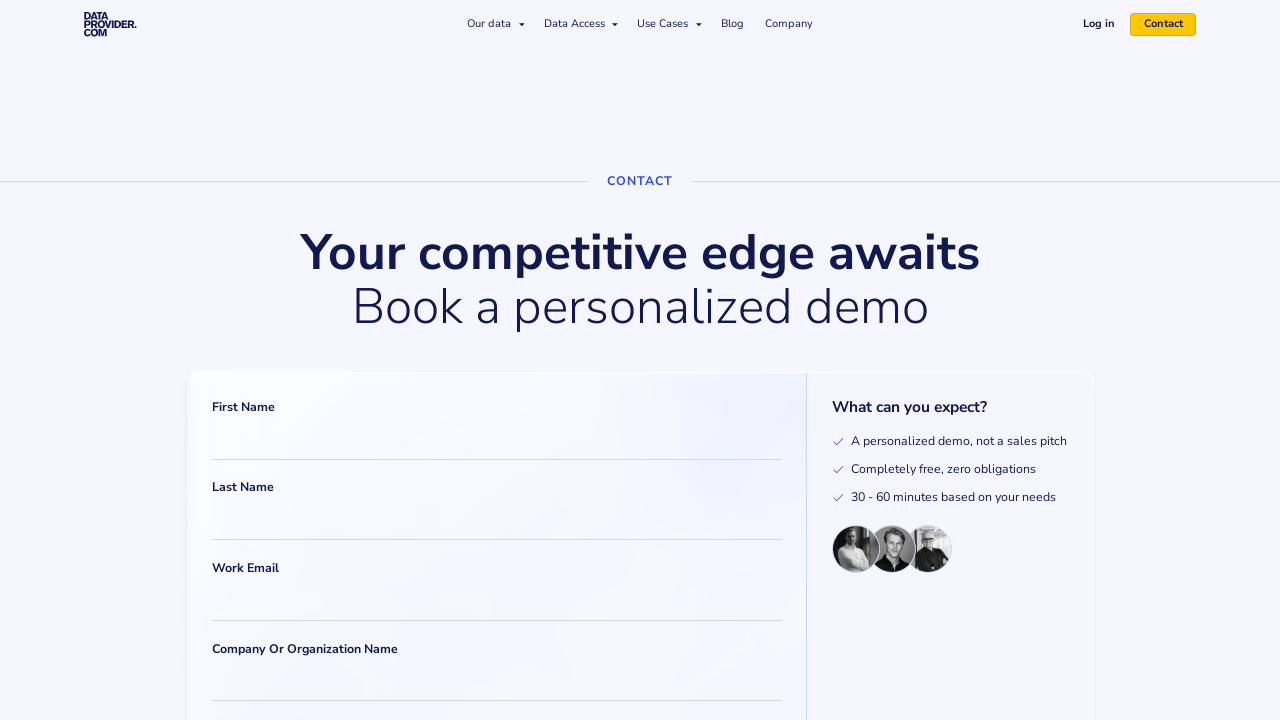

Filled first name field with 'John' on input[name='firstname']
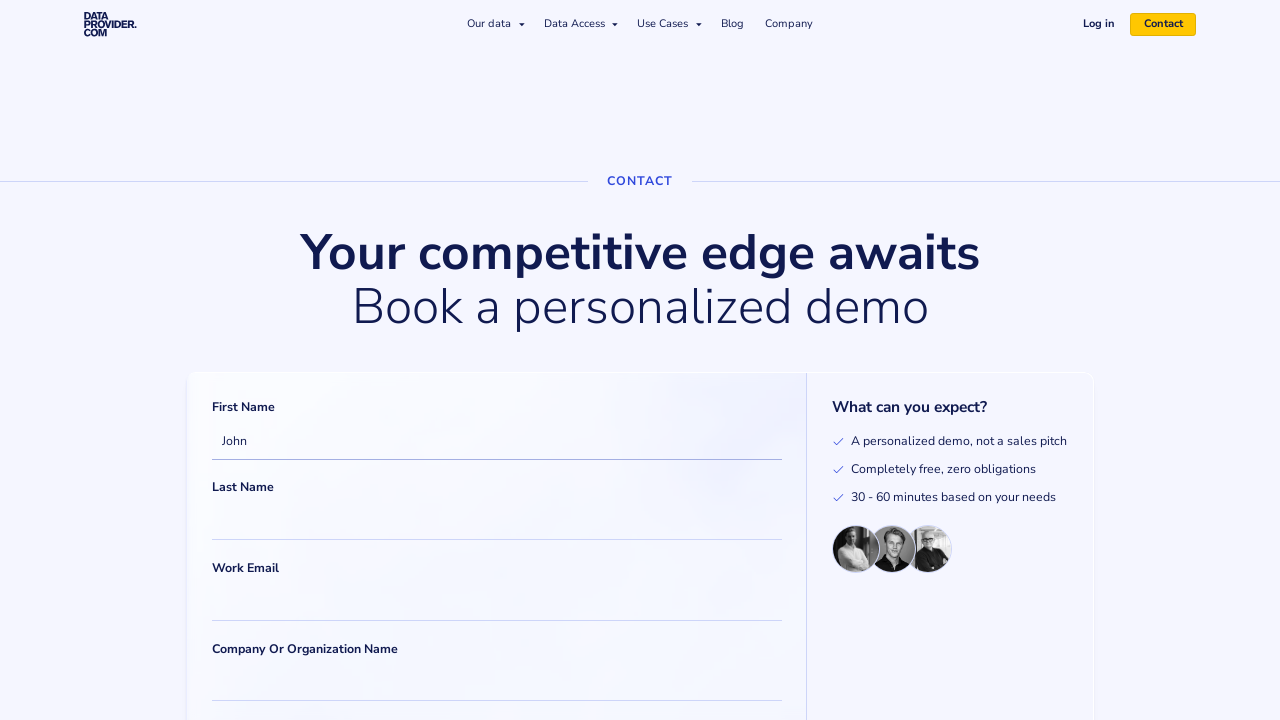

Filled last name field with 'Smith' on input[name='lastname']
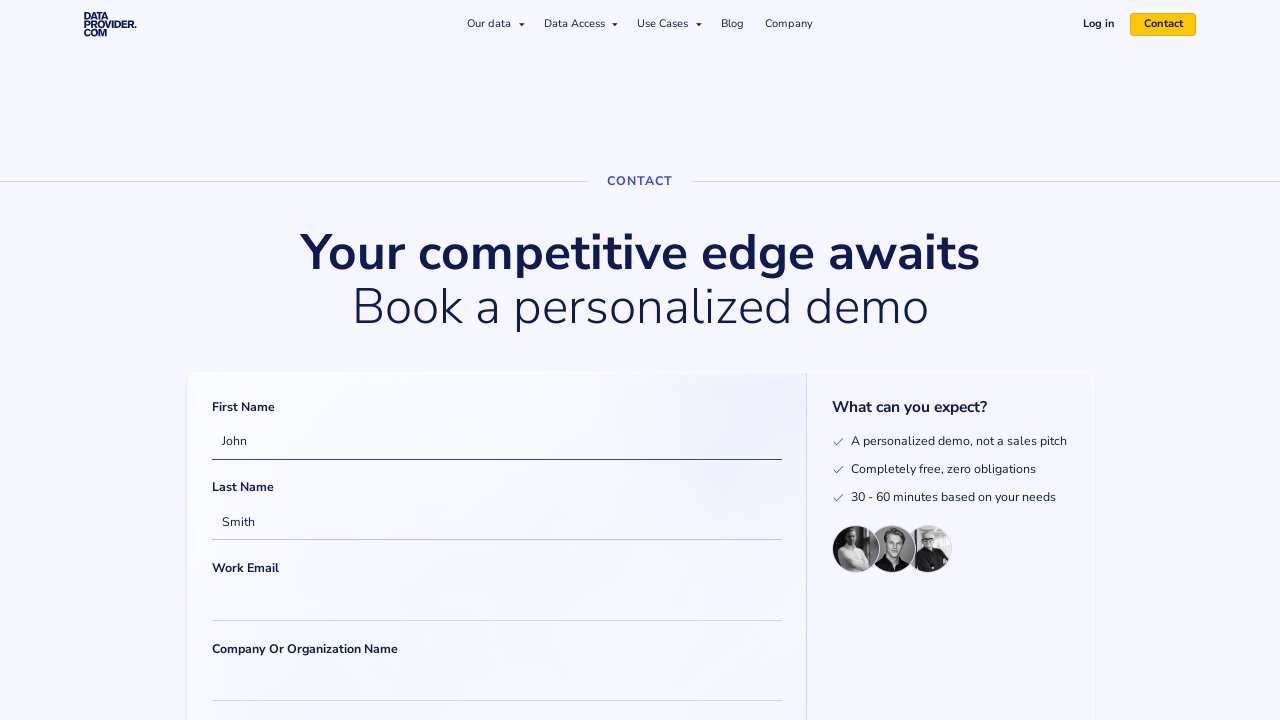

Filled email field with 'john.smith@testmail.com' on input[name='email']
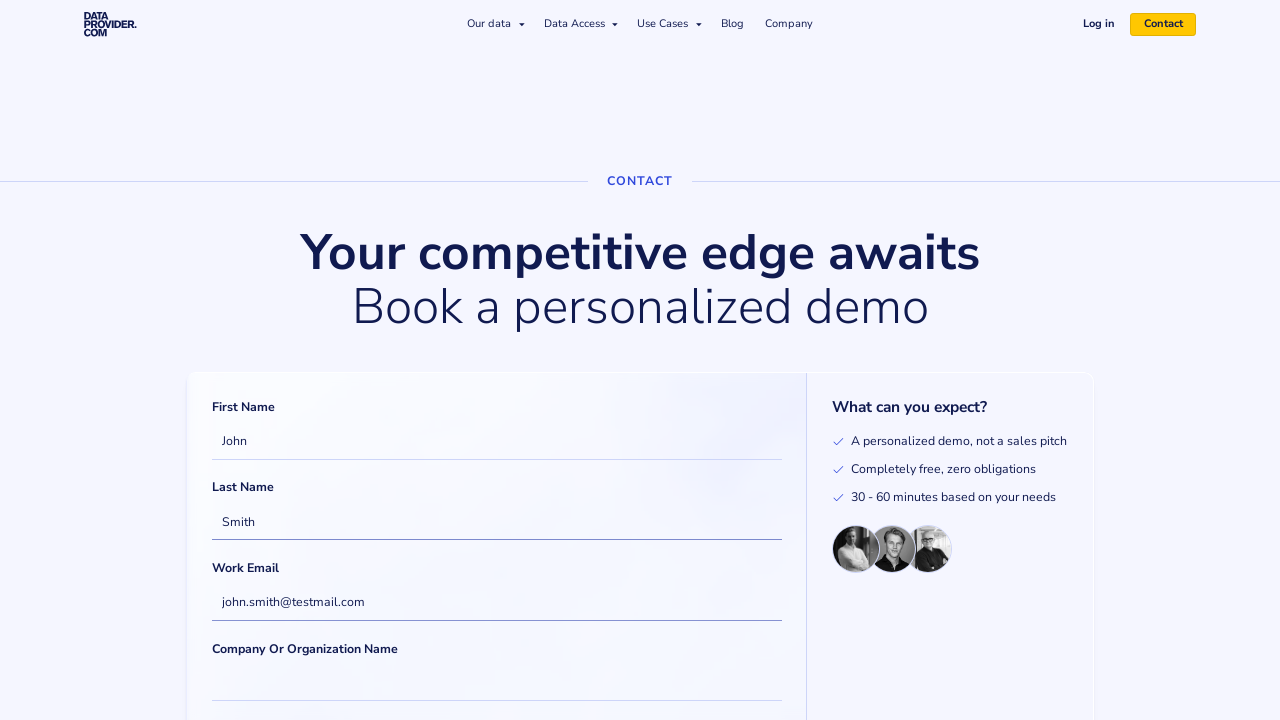

Filled company field with 'Test Corporation' on input[name='company']
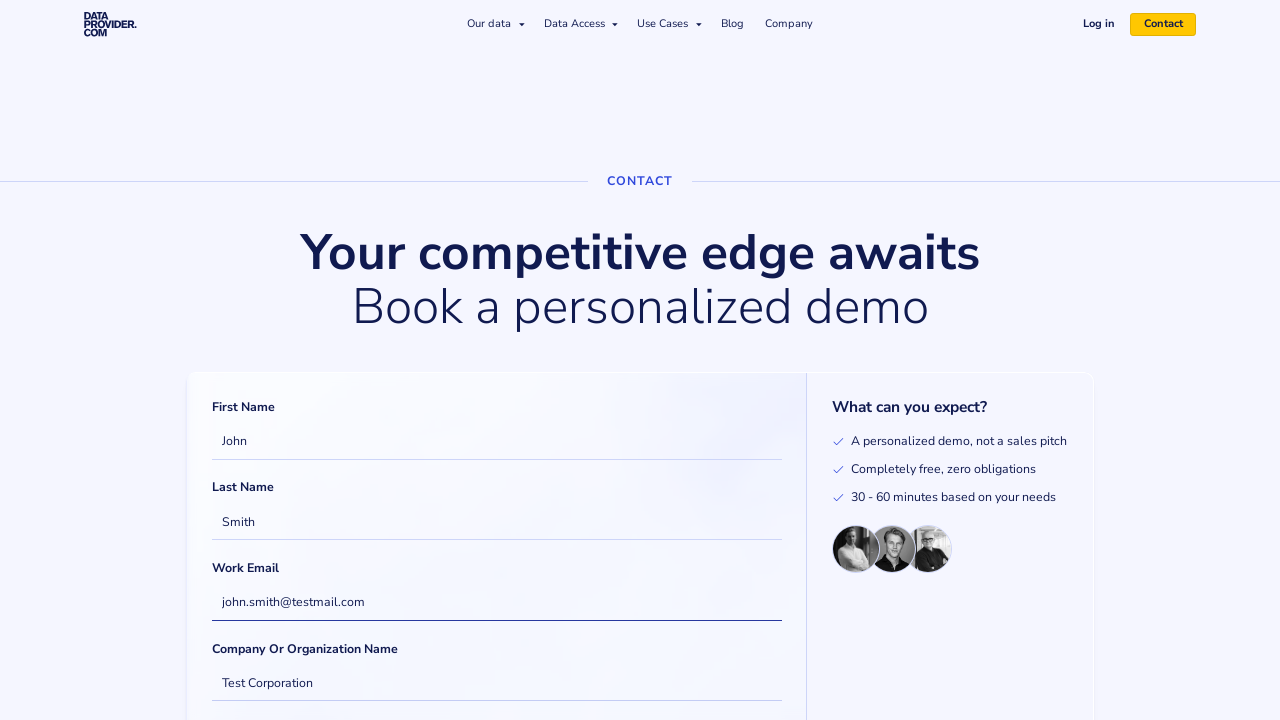

Filled text area with reason for using service on textarea[name*='why_would_you_']
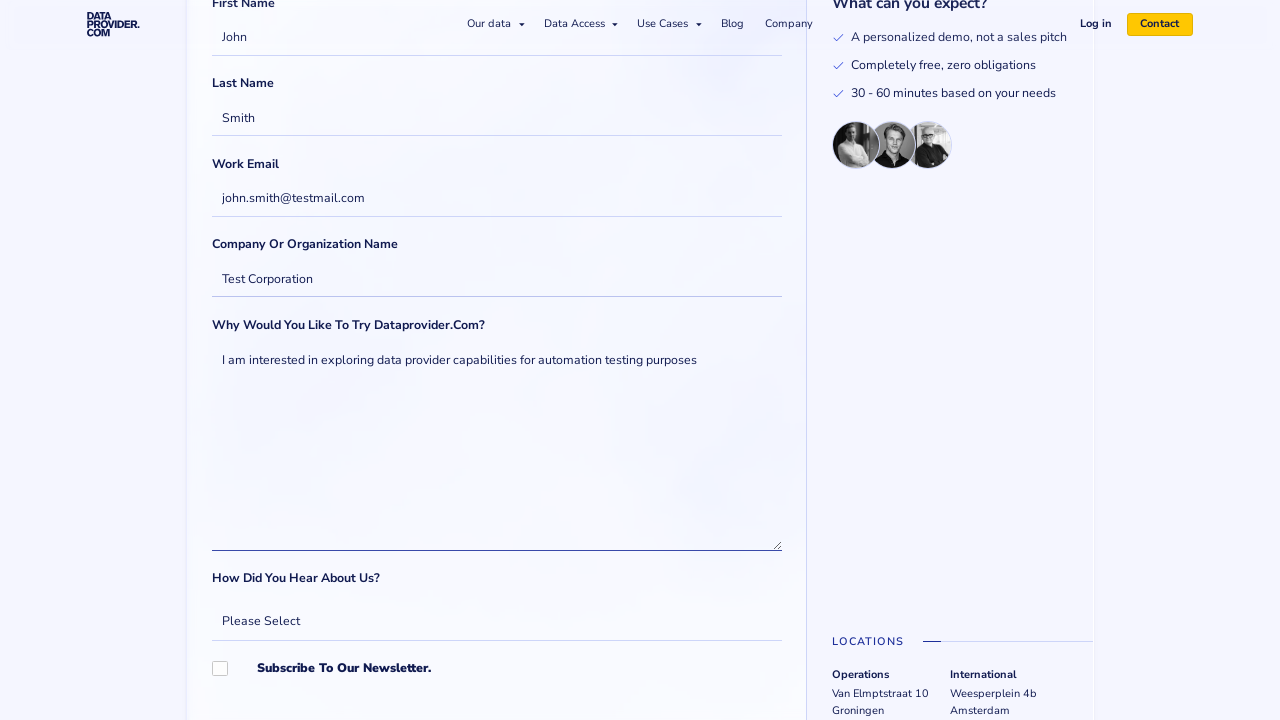

Selected 'Google Search' from how did you hear about us dropdown on select[name*='how_did_you']
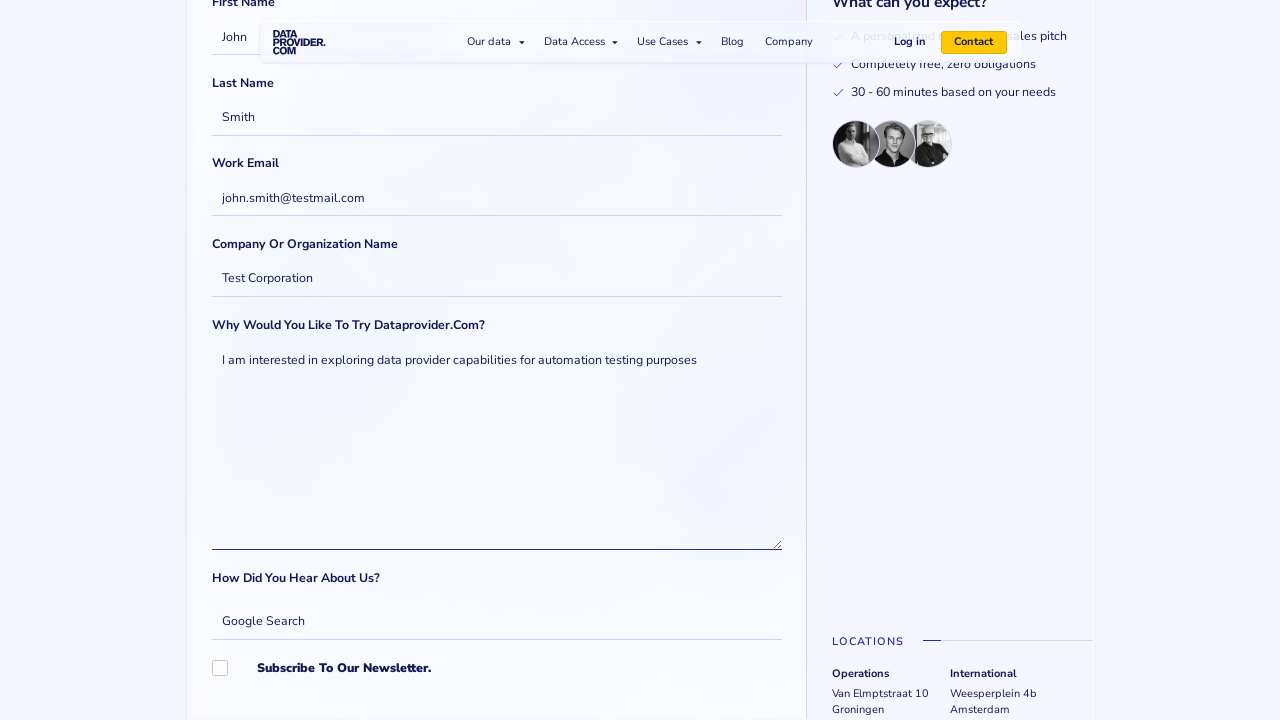

Checked the agreement checkbox at (220, 669) on input[type='checkbox']
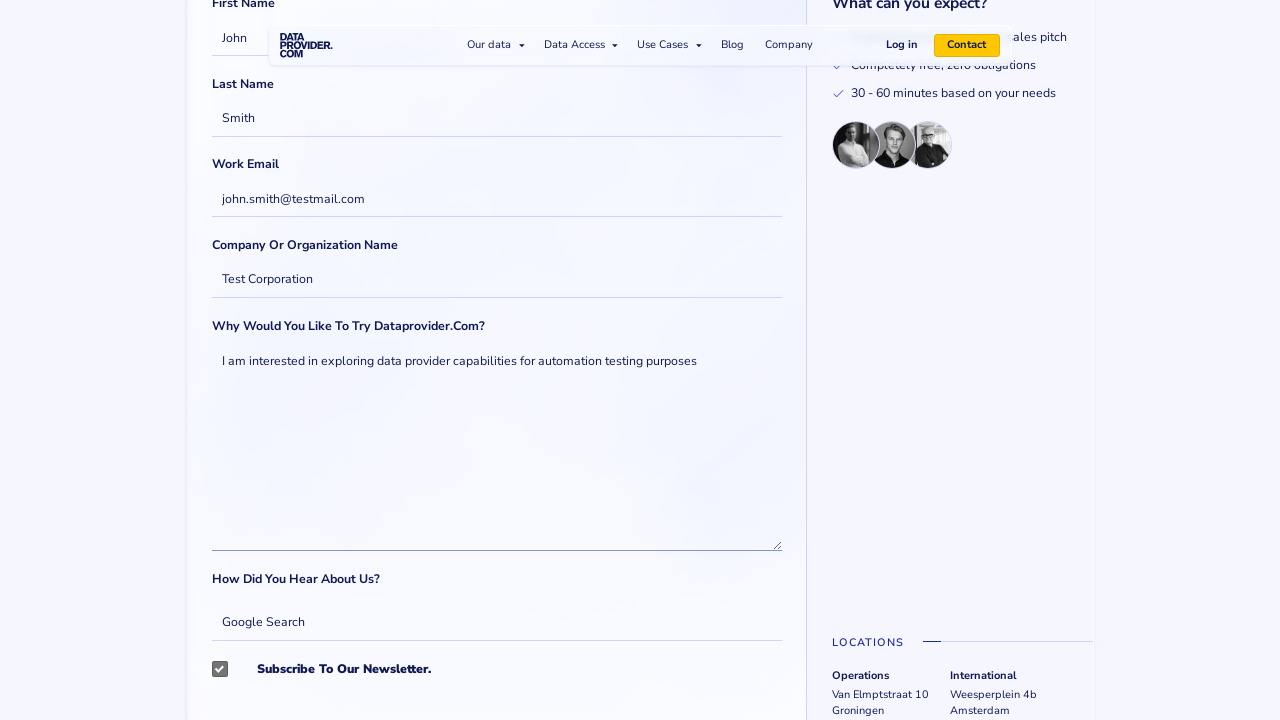

Clicked submit button to complete signup form at (287, 360) on input[type='submit']
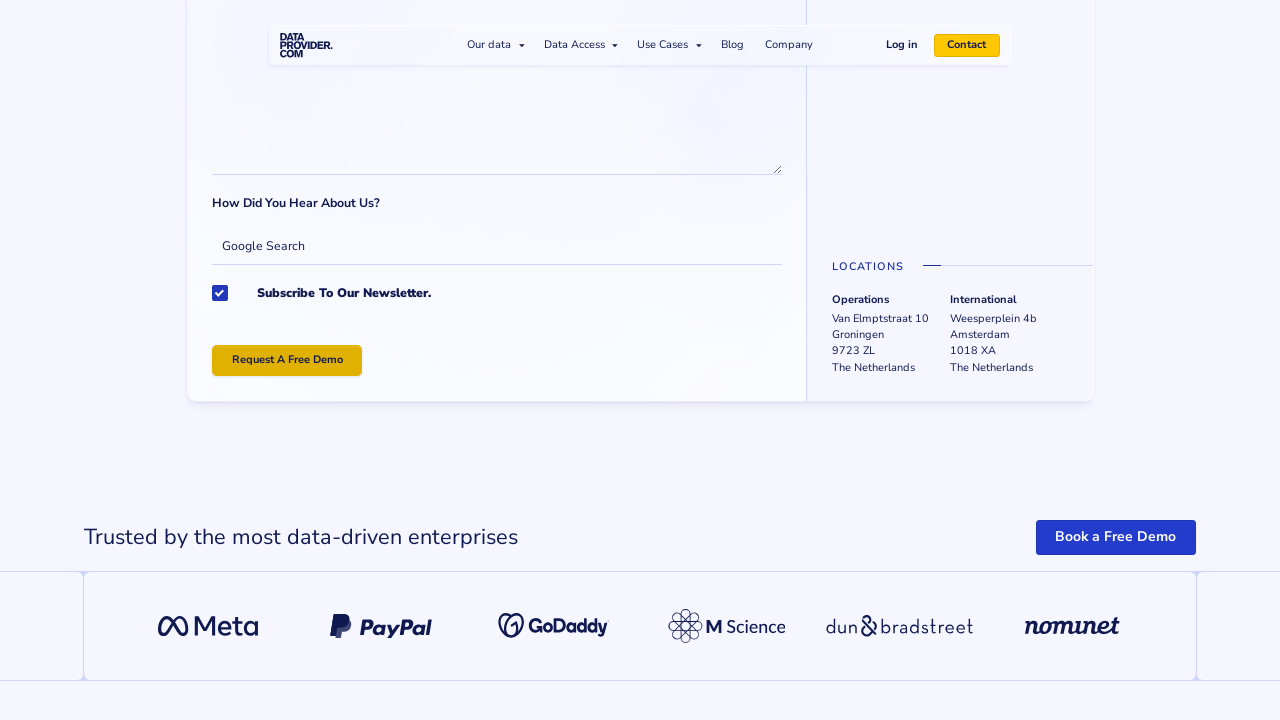

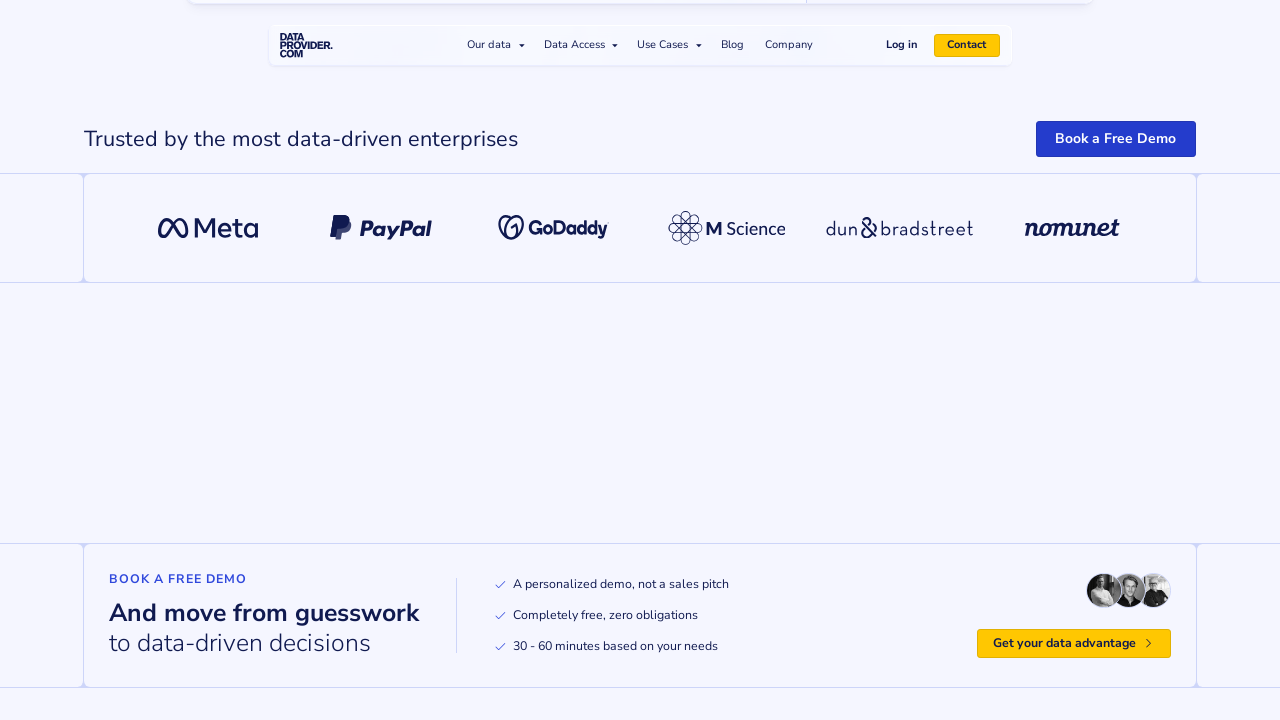